Tests selecting options from a dropdown using value, index, and label selectors

Starting URL: https://zimaev.github.io/select/

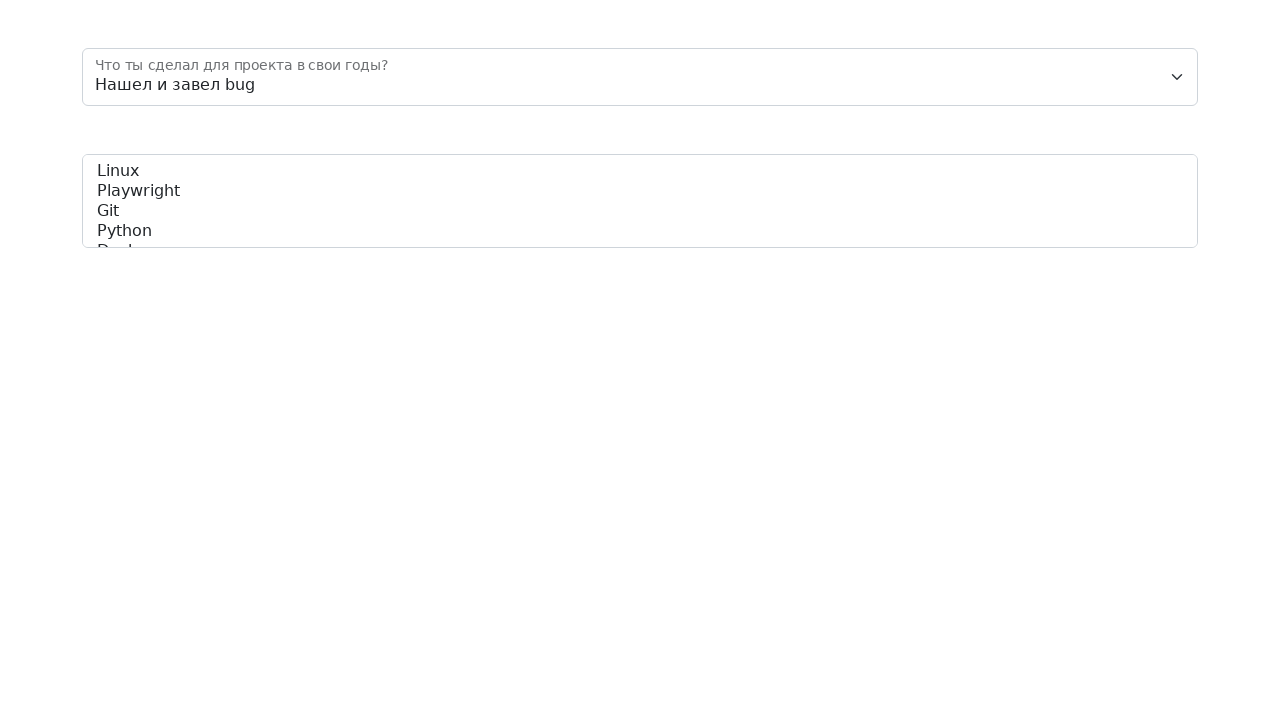

Navigated to dropdown select test page
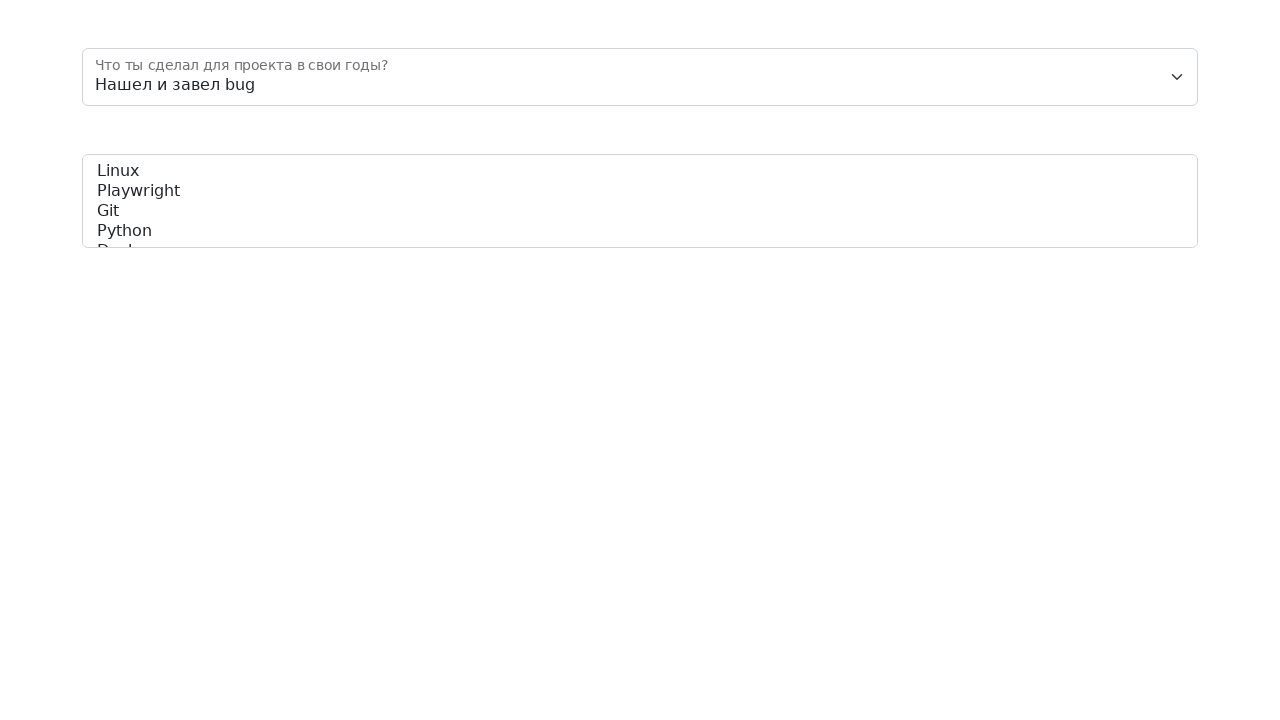

Selected dropdown option by value '3' on #floatingSelect
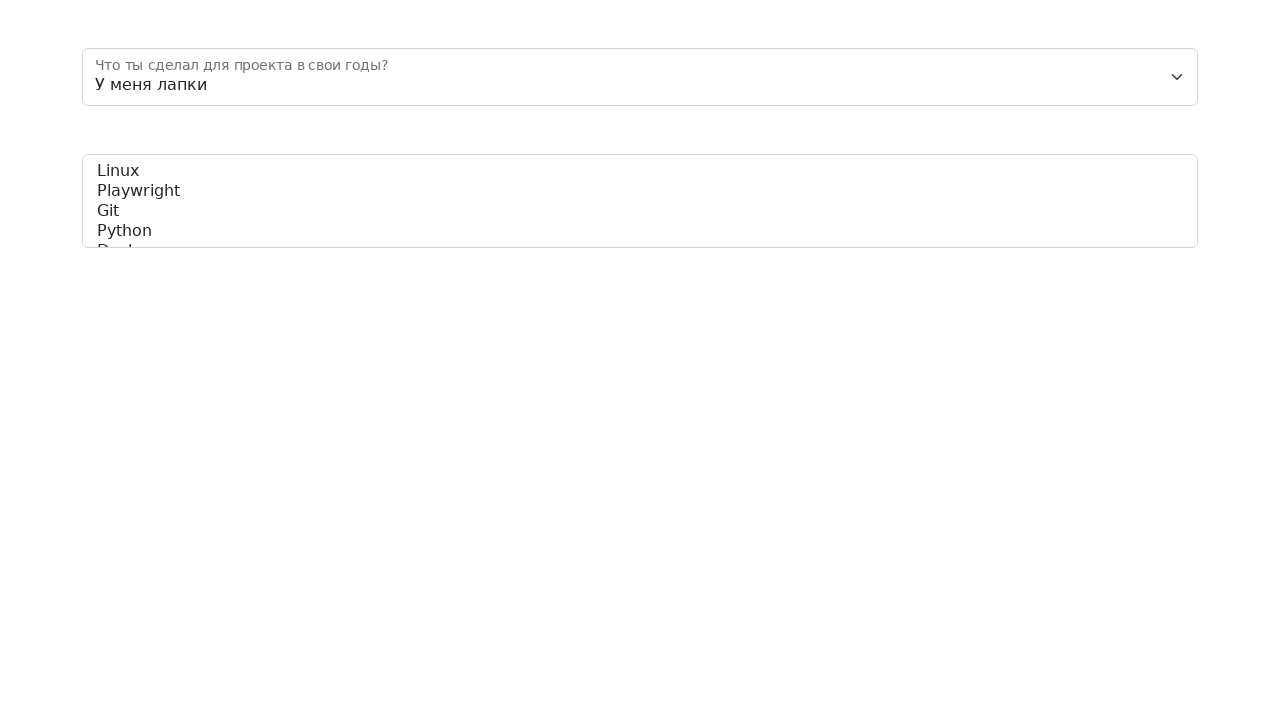

Selected dropdown option by index 1 on #floatingSelect
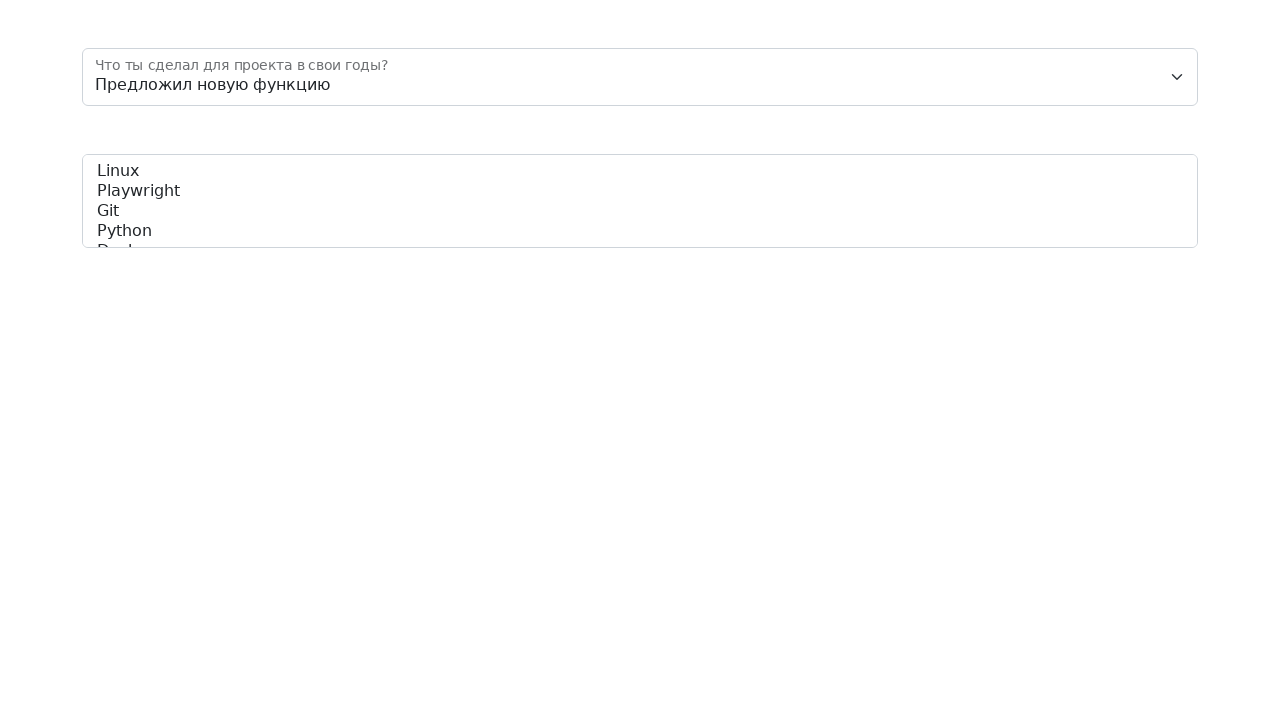

Selected dropdown option by label 'Нашел и завел bug' on #floatingSelect
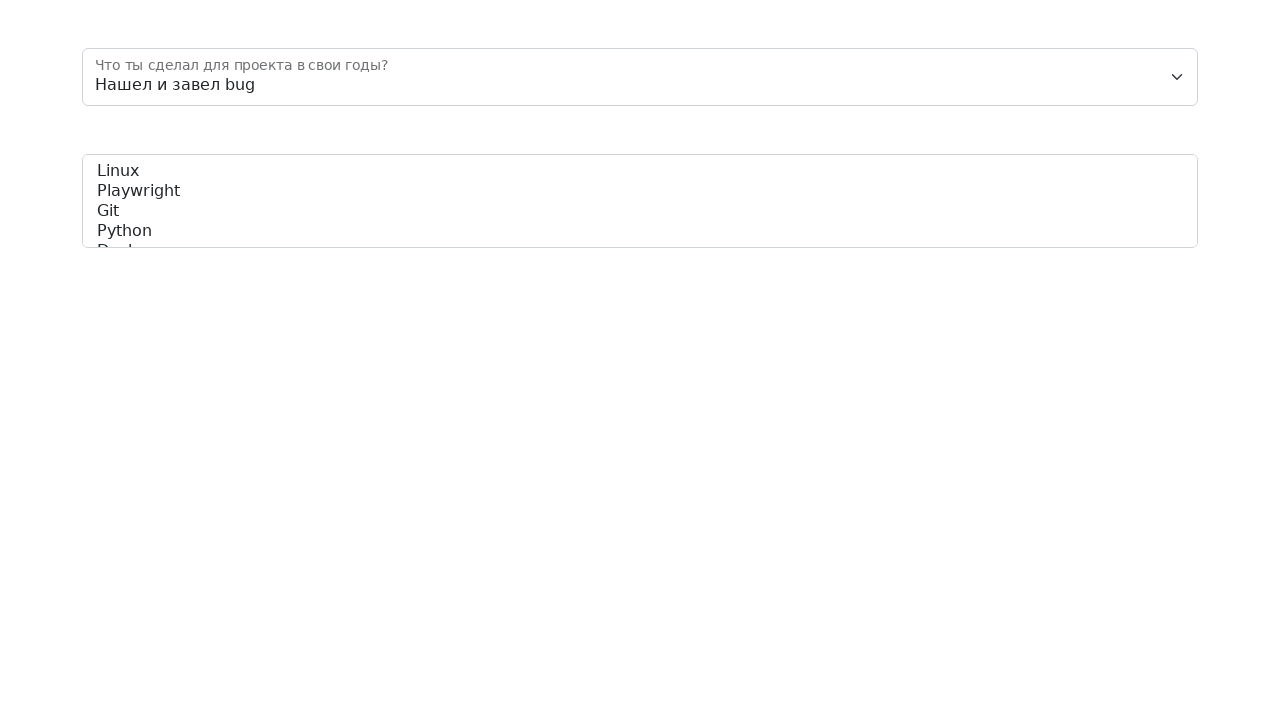

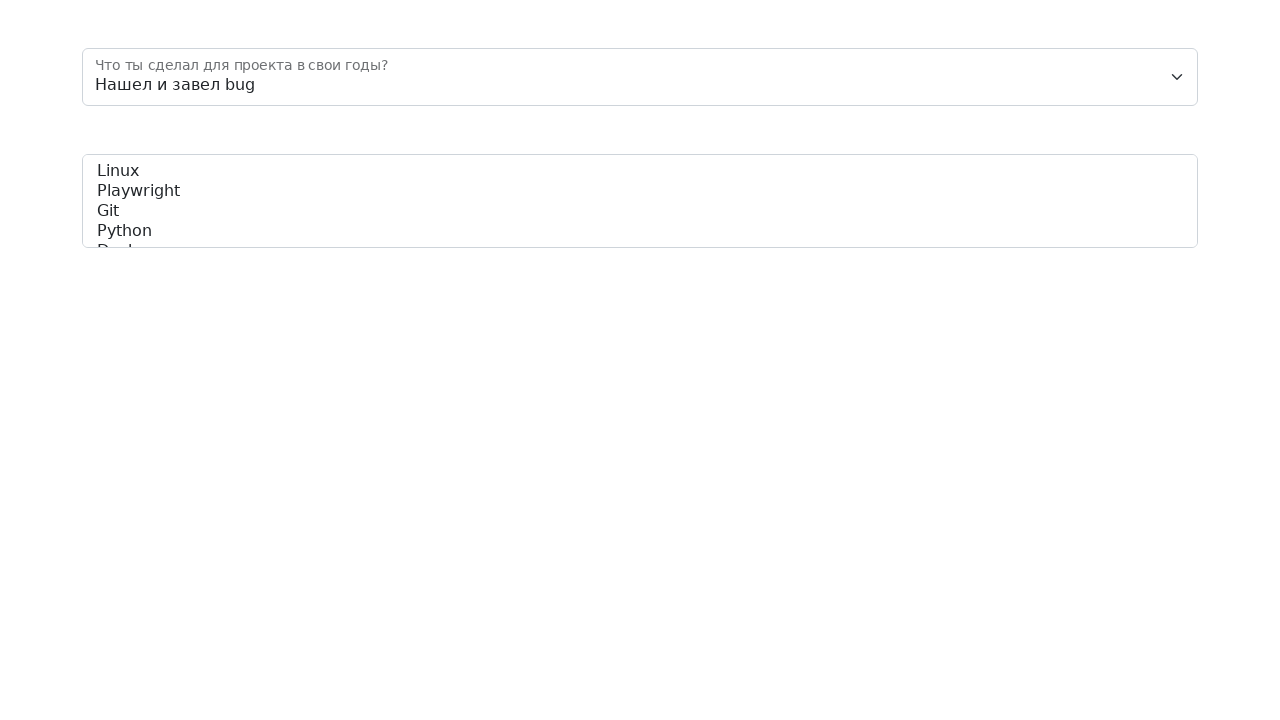